Tests slider functionality by moving the slider handle to various positions (50, 20, 20, 100) using arrow key presses to increment or decrement the value.

Starting URL: https://seleniumui.moderntester.pl/slider.php

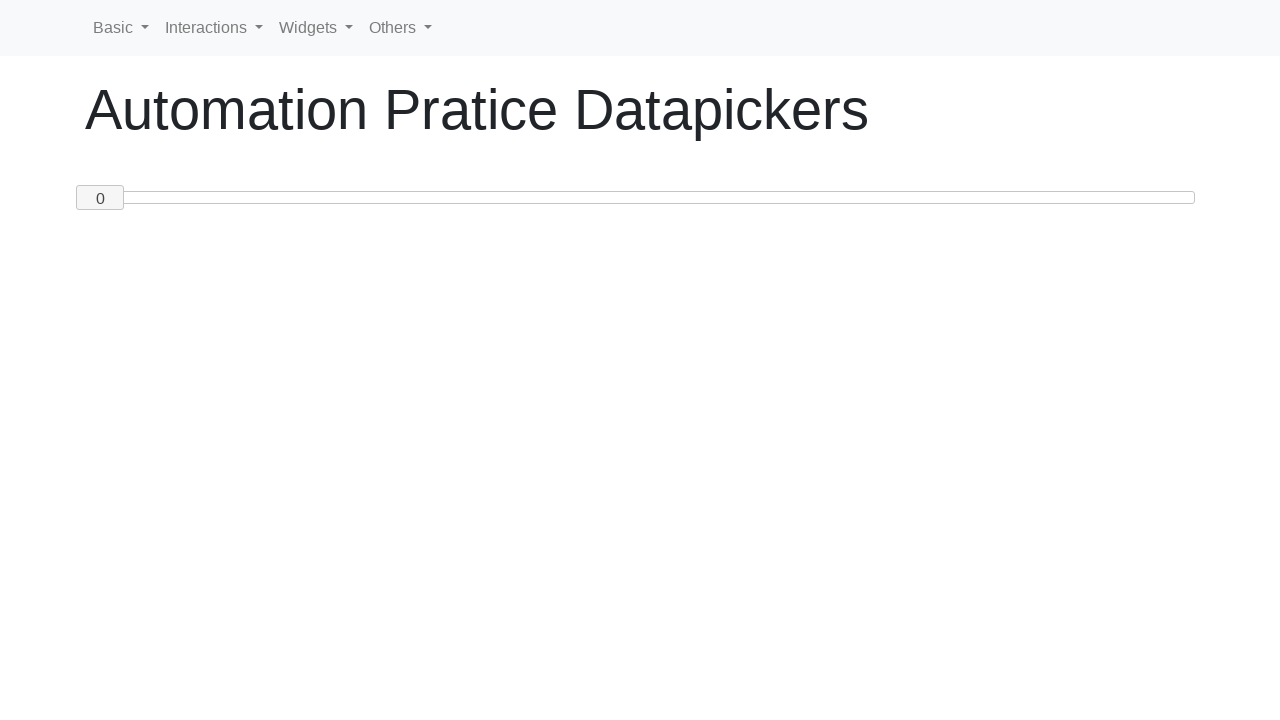

Slider handle element is visible and ready
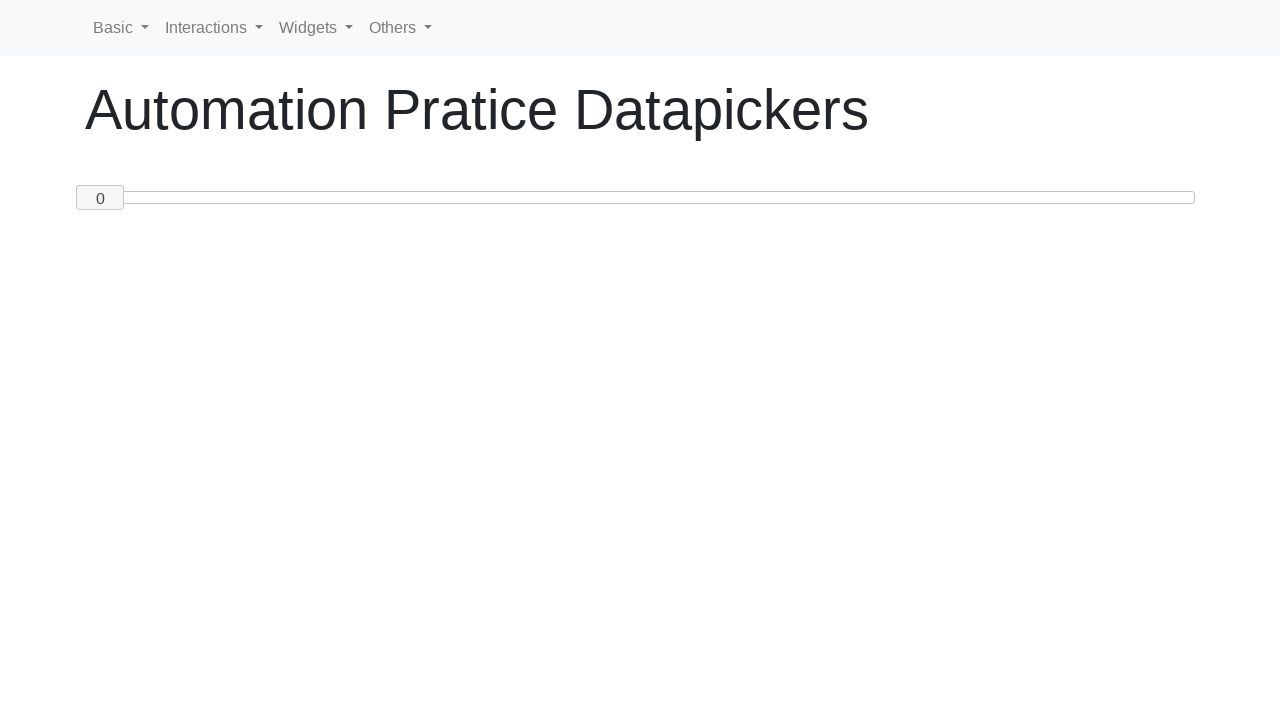

Moved slider to value 50 on #custom-handle
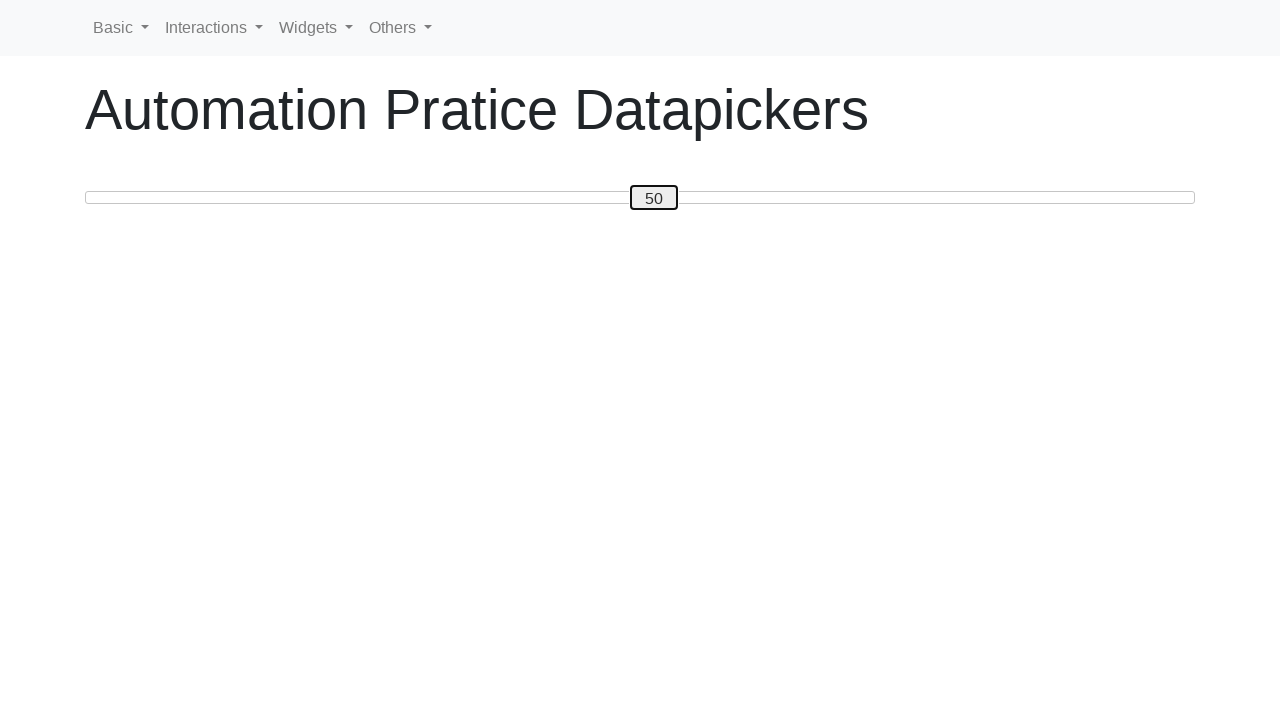

Moved slider to value 20 on #custom-handle
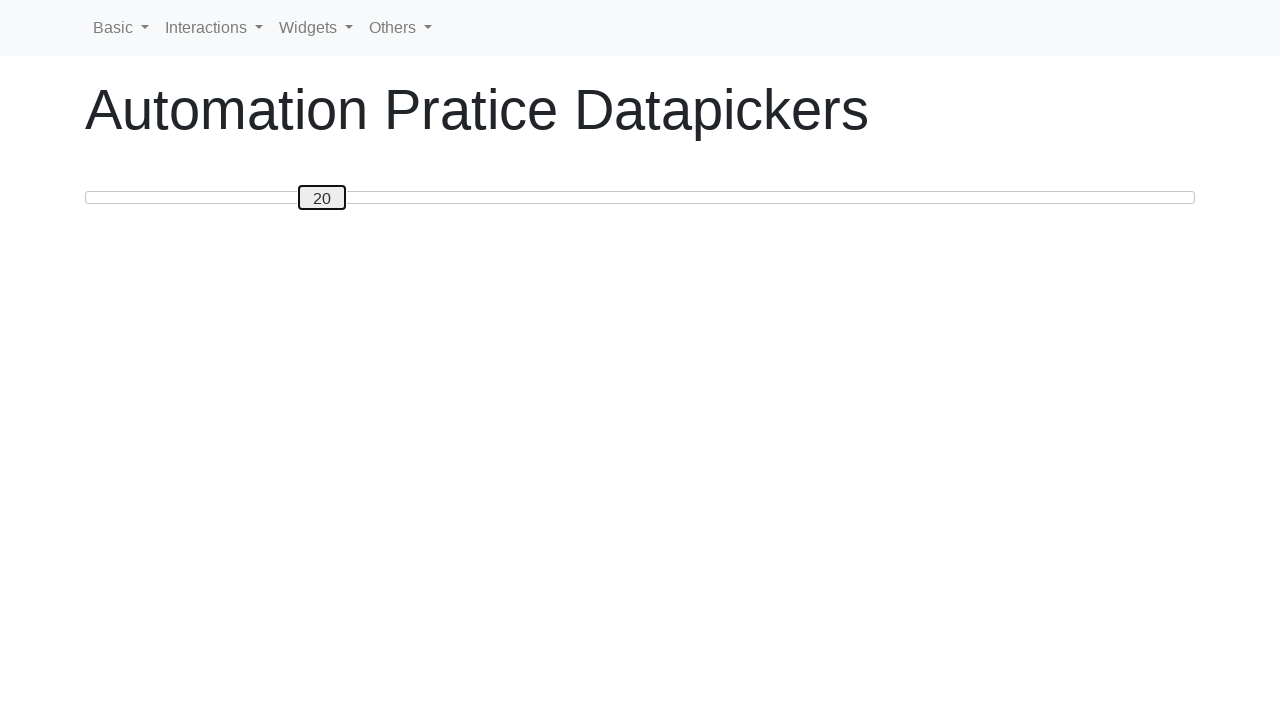

Verified slider remains at value 20 (no movement needed) on #custom-handle
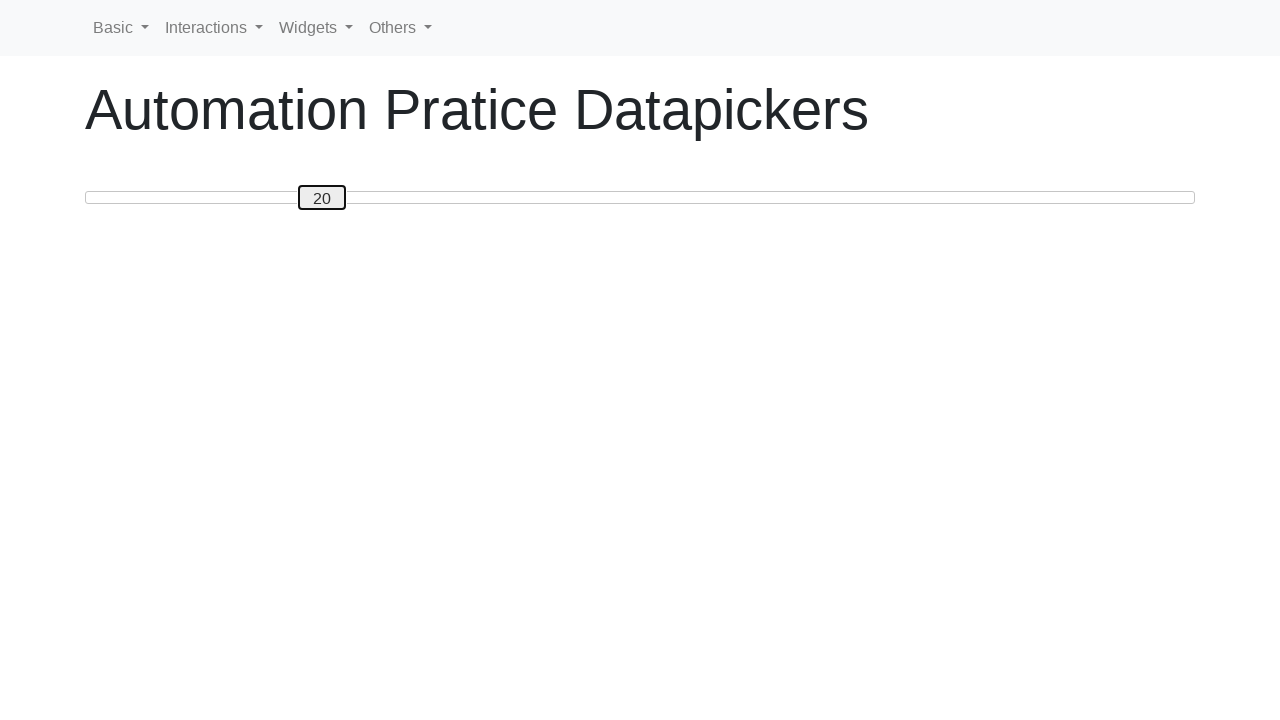

Moved slider to value 100 on #custom-handle
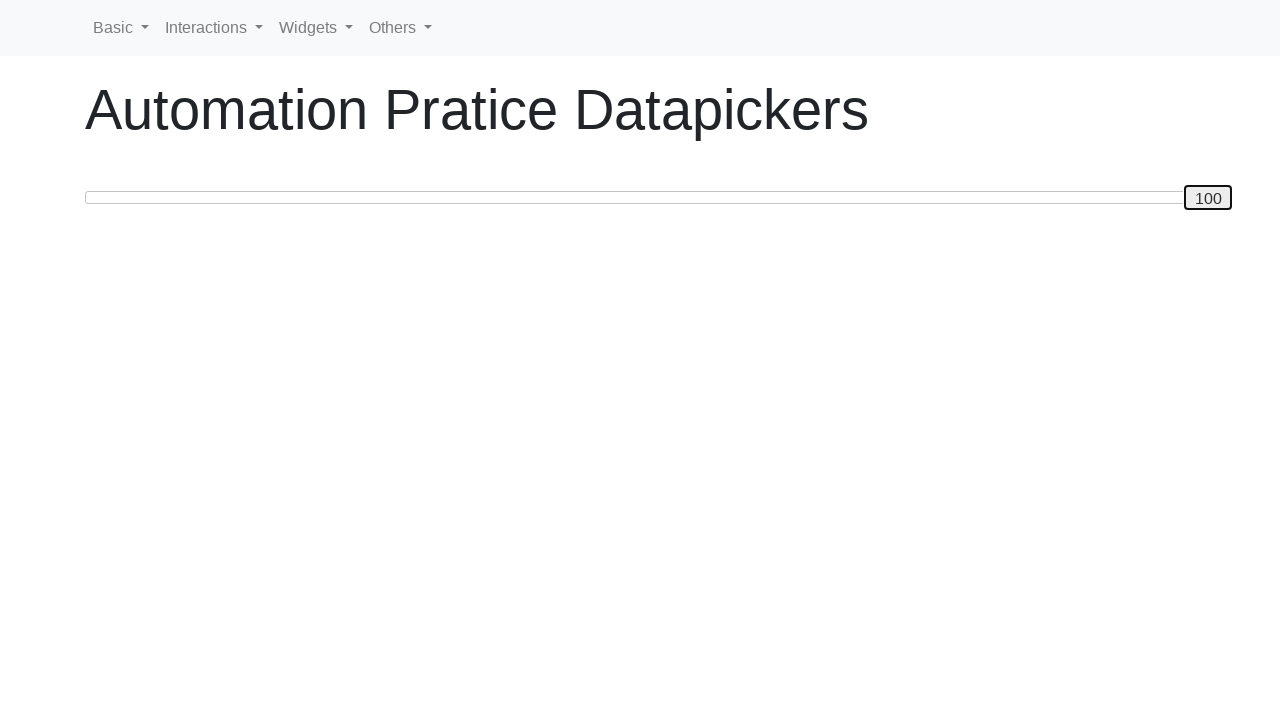

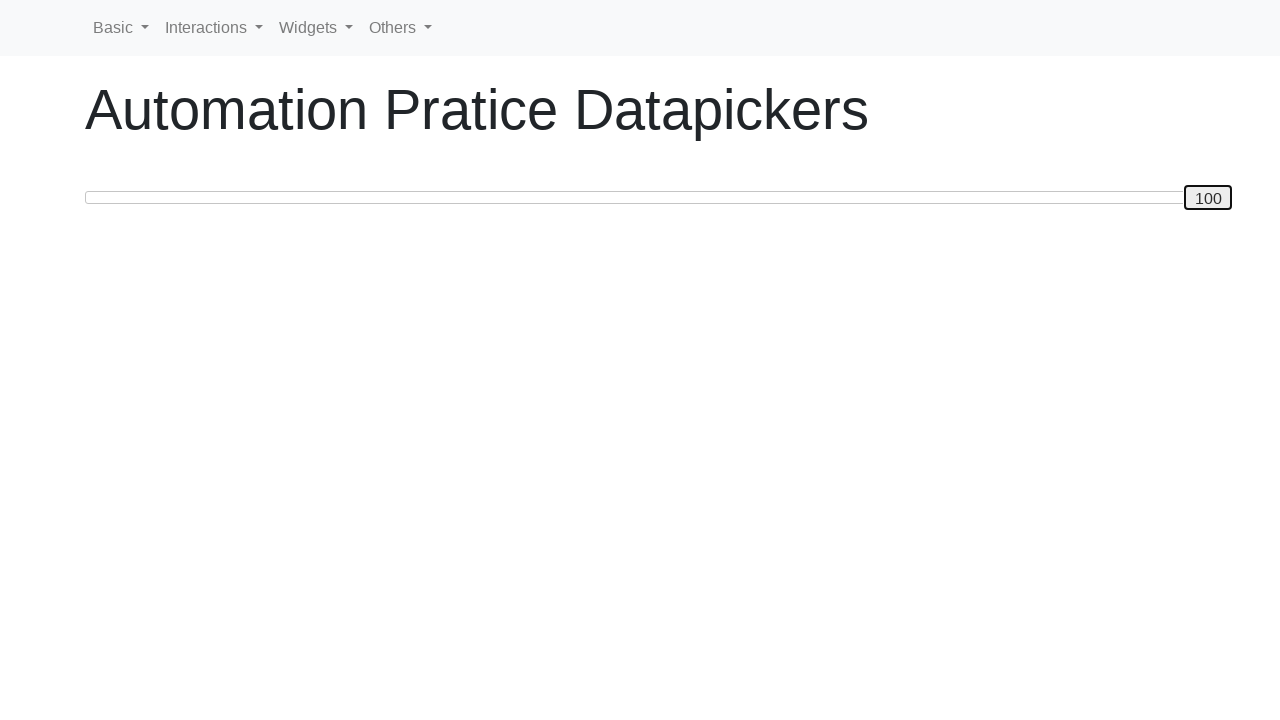